Tests hover functionality by hovering over the first avatar image and verifying that the caption/user information becomes visible.

Starting URL: http://the-internet.herokuapp.com/hovers

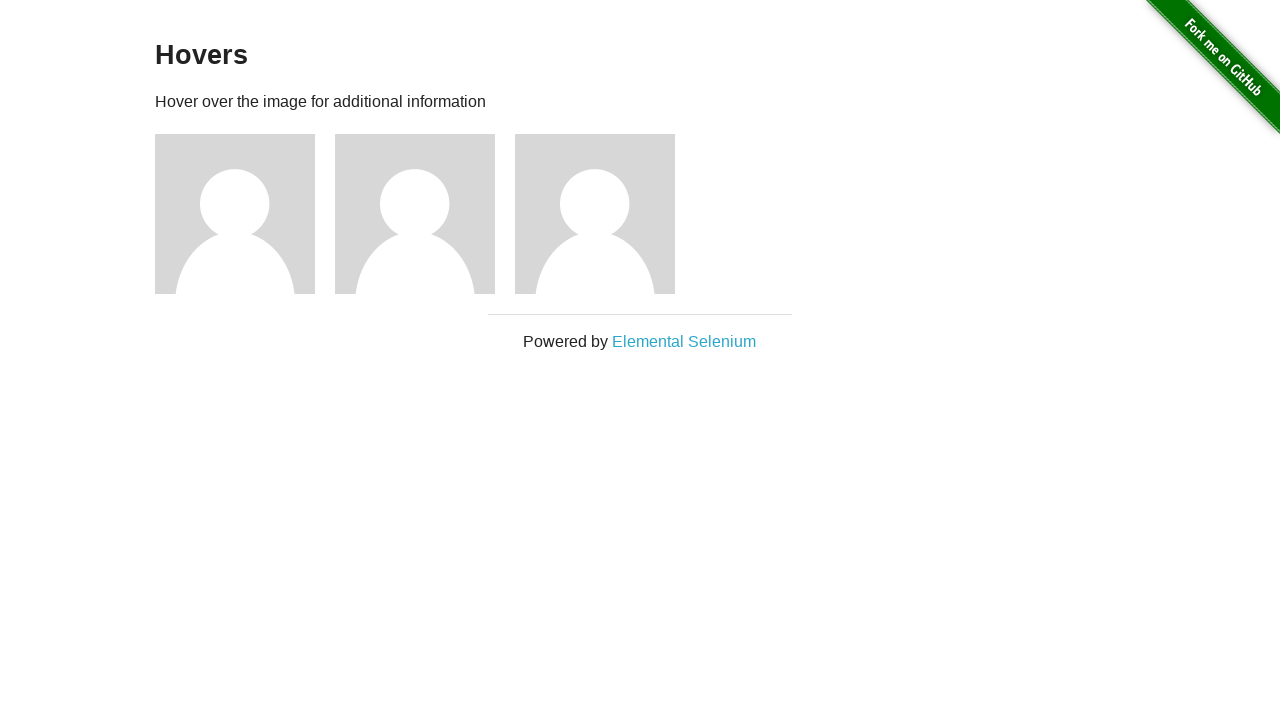

Navigated to hovers page
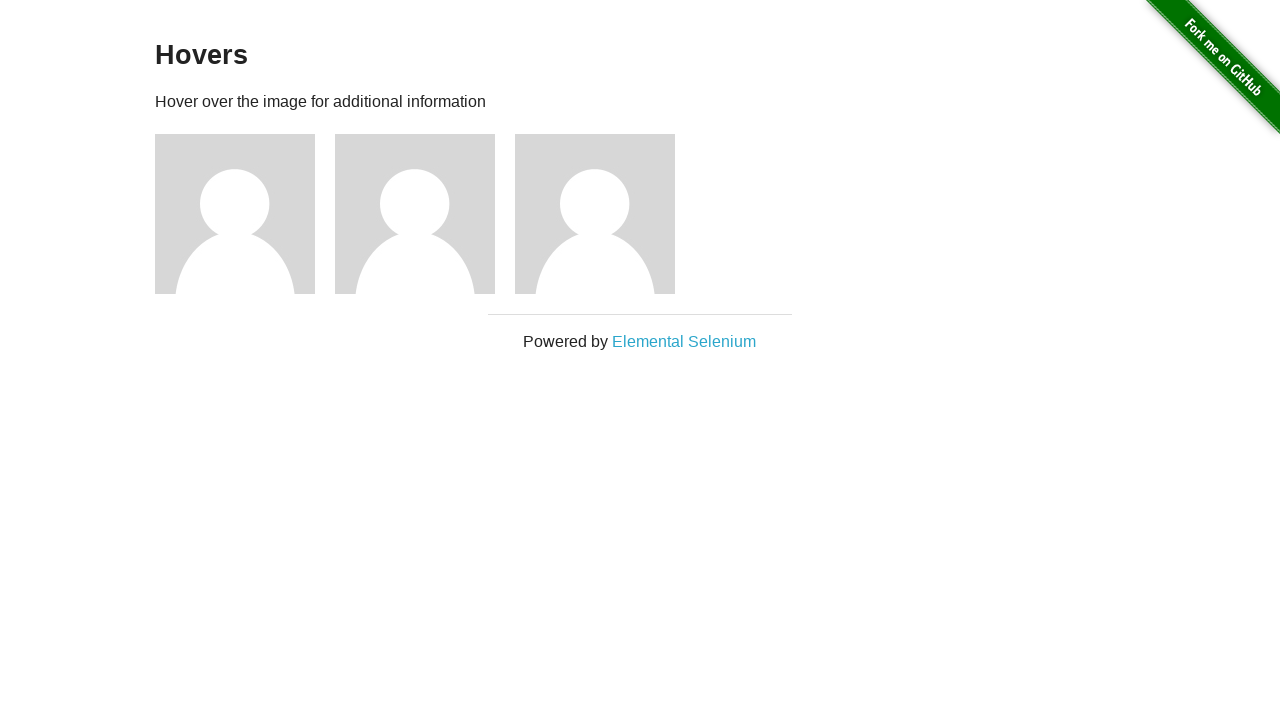

Located the first avatar figure element
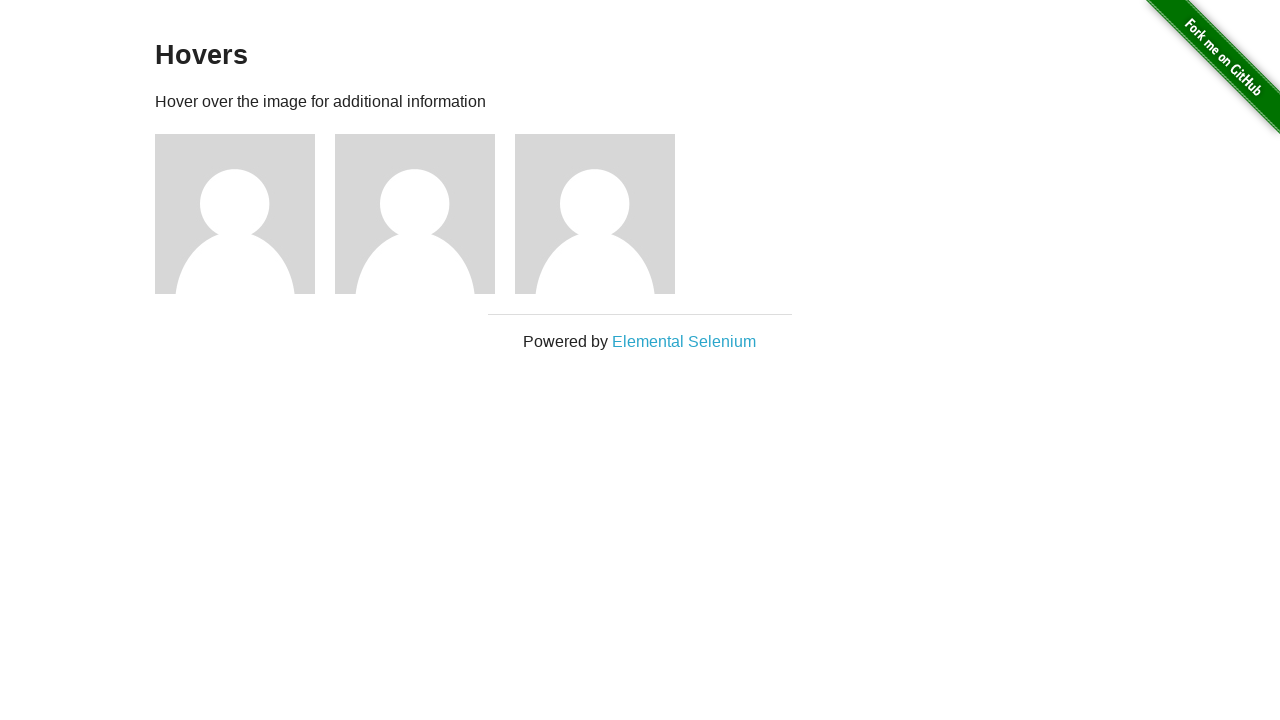

Hovered over the first avatar to trigger caption display at (245, 214) on .figure >> nth=0
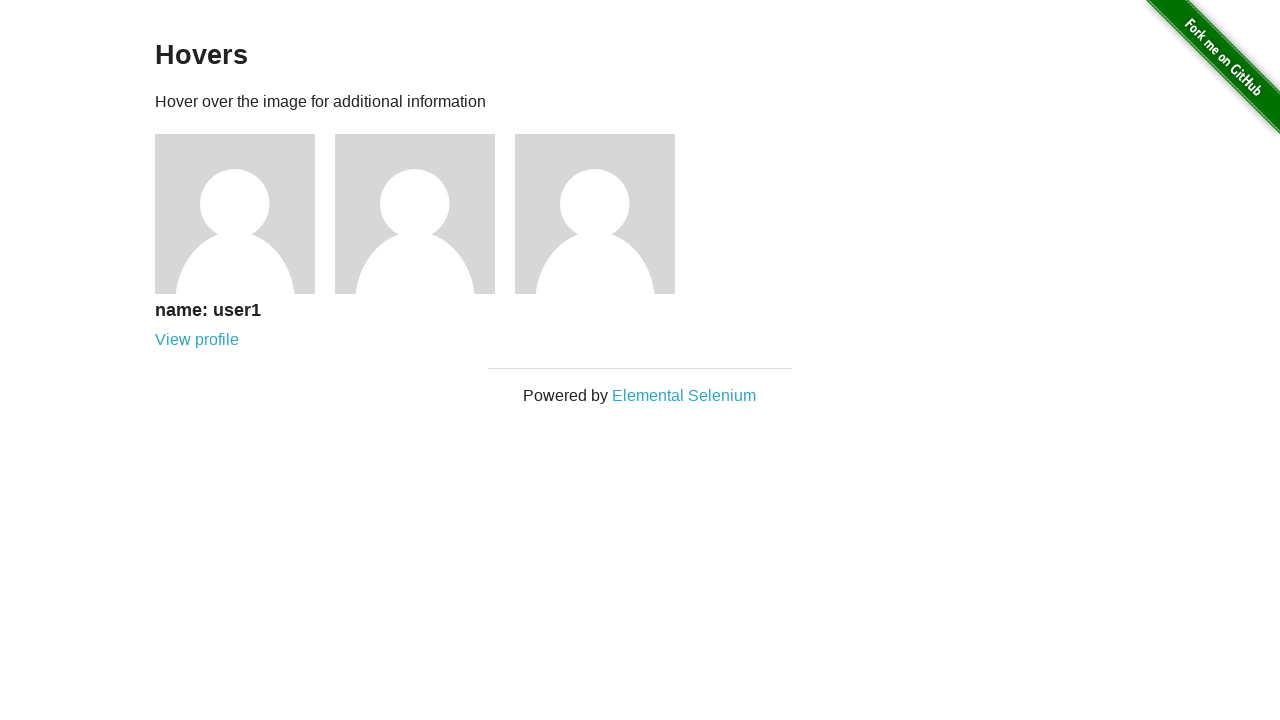

Located the avatar caption element
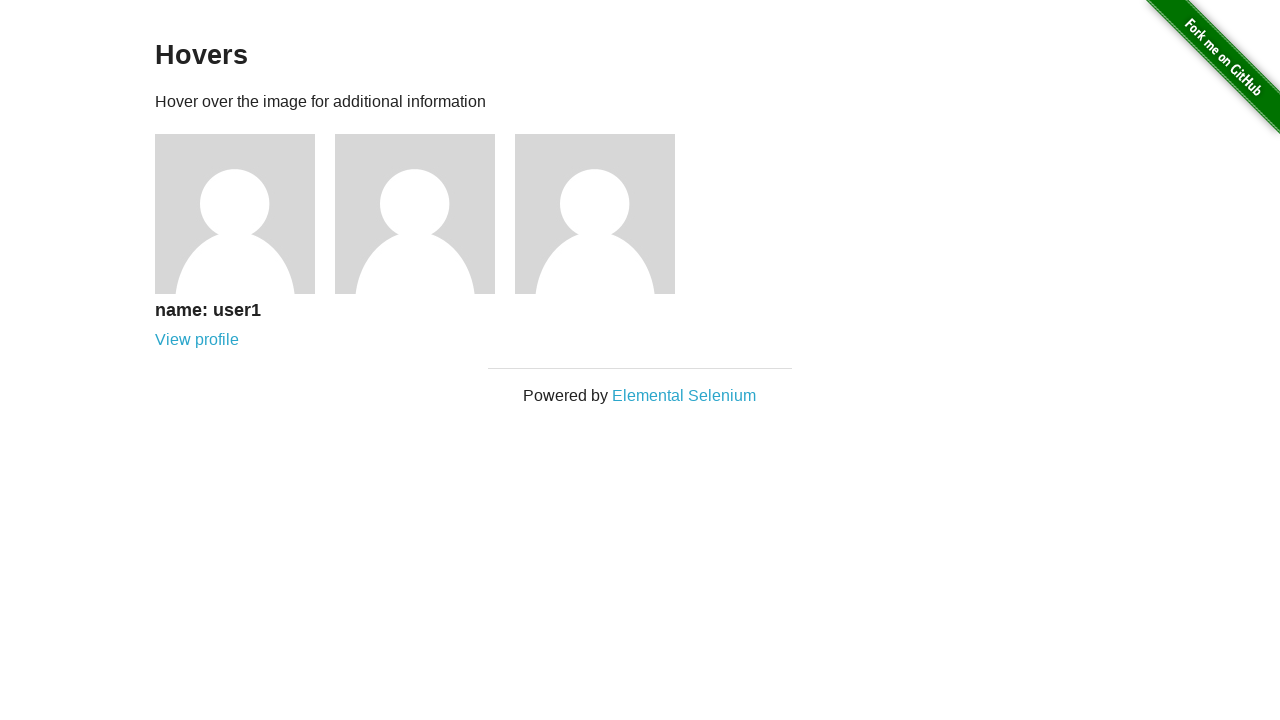

Verified that the caption is visible after hovering
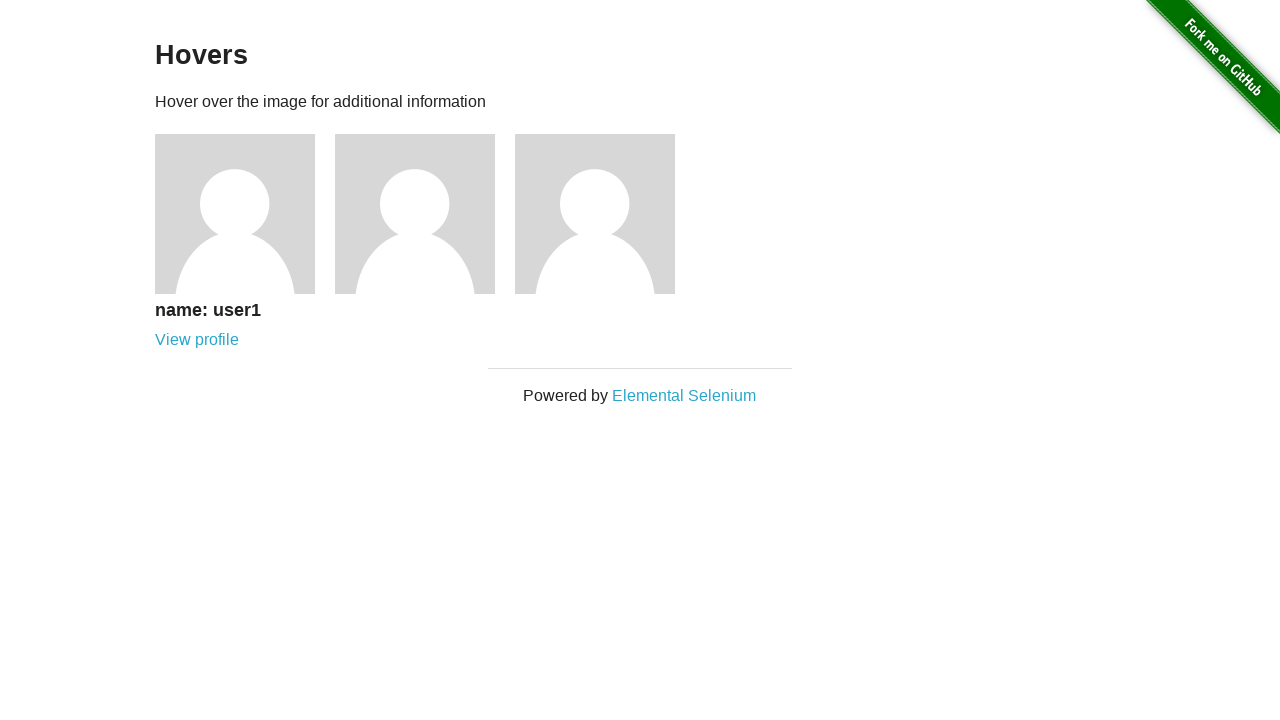

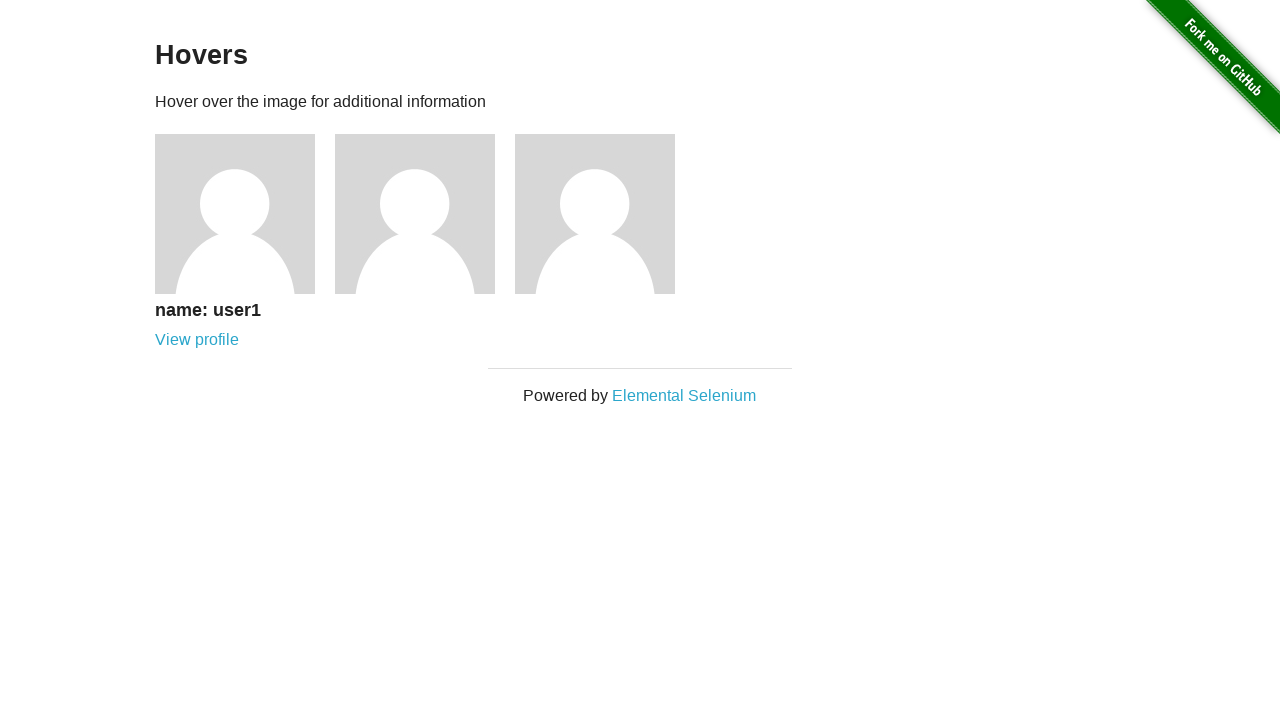